Tests checkbox selection, radio button interaction, and show/hide functionality on a practice automation page by selecting specific options and verifying element visibility

Starting URL: https://rahulshettyacademy.com/AutomationPractice/

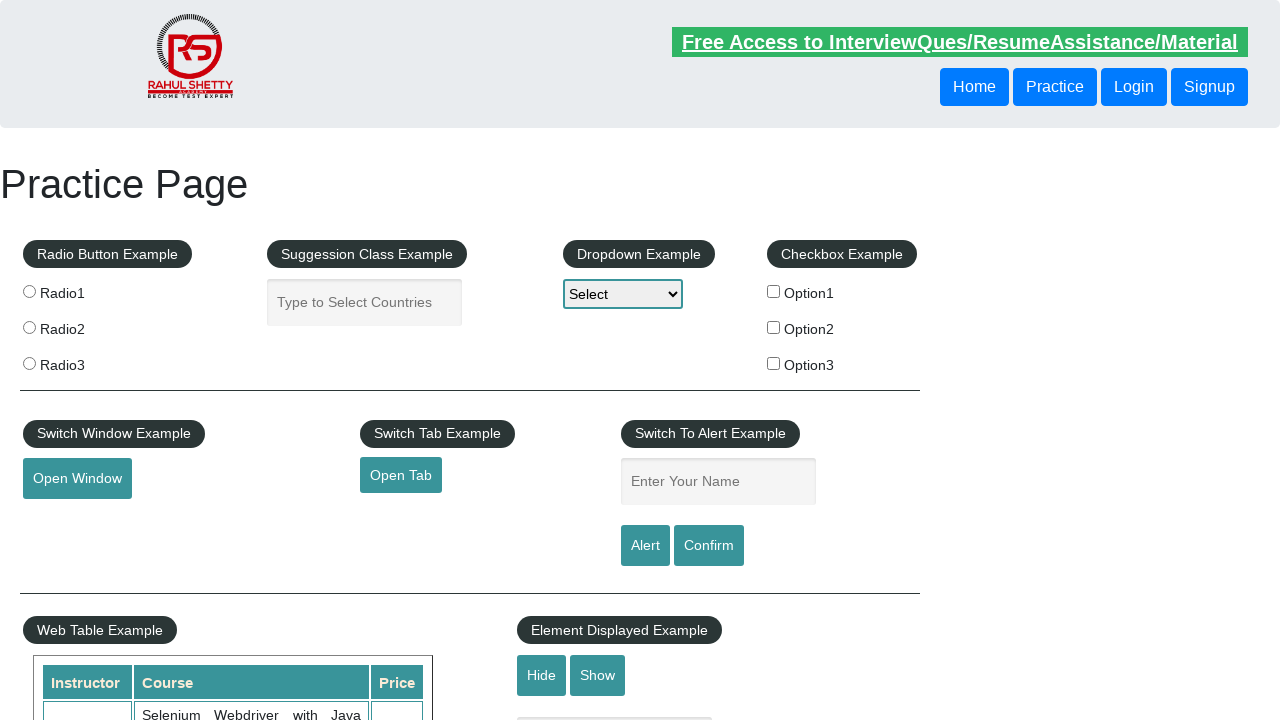

Located all checkbox elements on the page
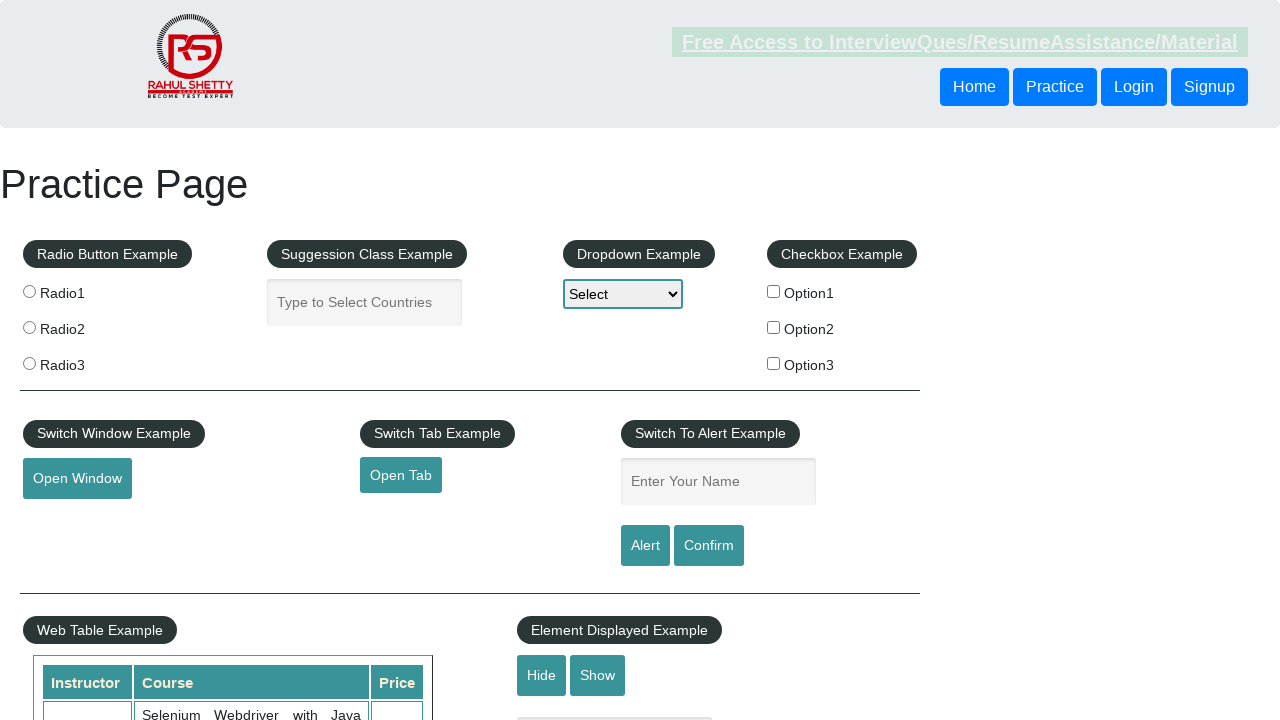

Found 3 checkboxes on the page
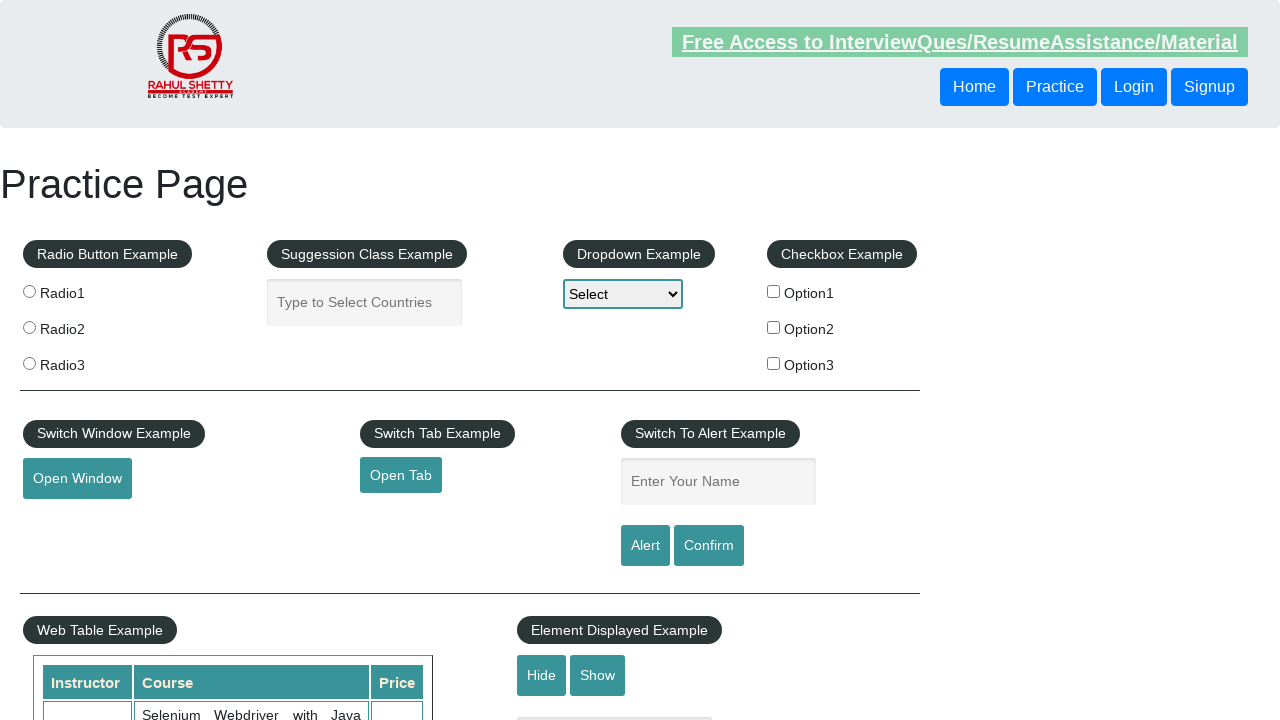

Selected checkbox with value 'option2' at (774, 327) on xpath=//input[@type='checkbox'] >> nth=1
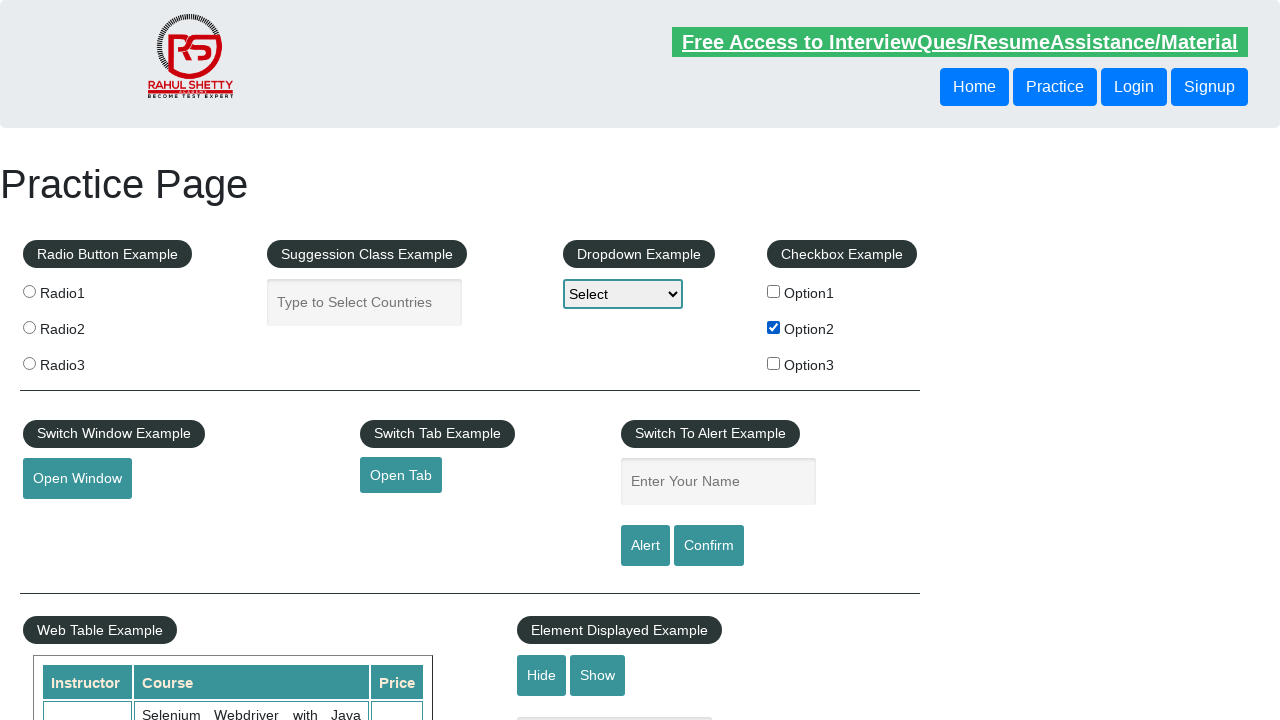

Located all radio button elements on the page
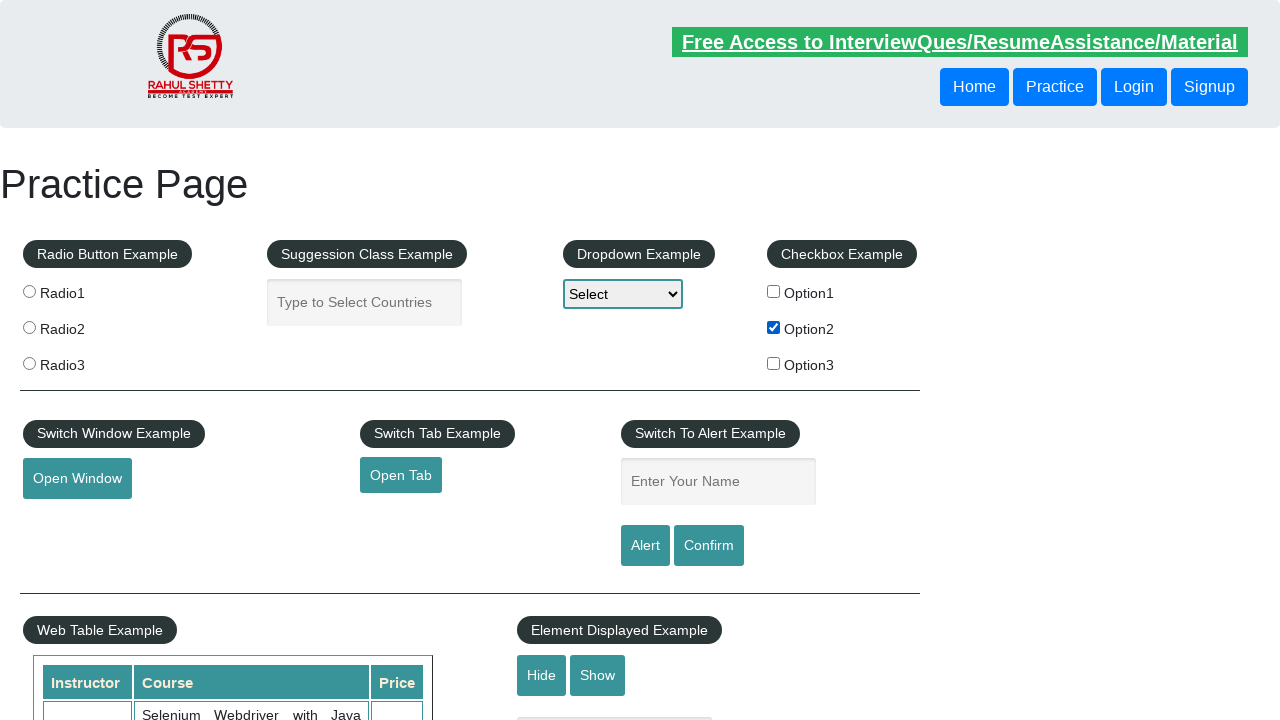

Selected the third radio button (index 2) at (29, 363) on xpath=//input[@type='radio'] >> nth=2
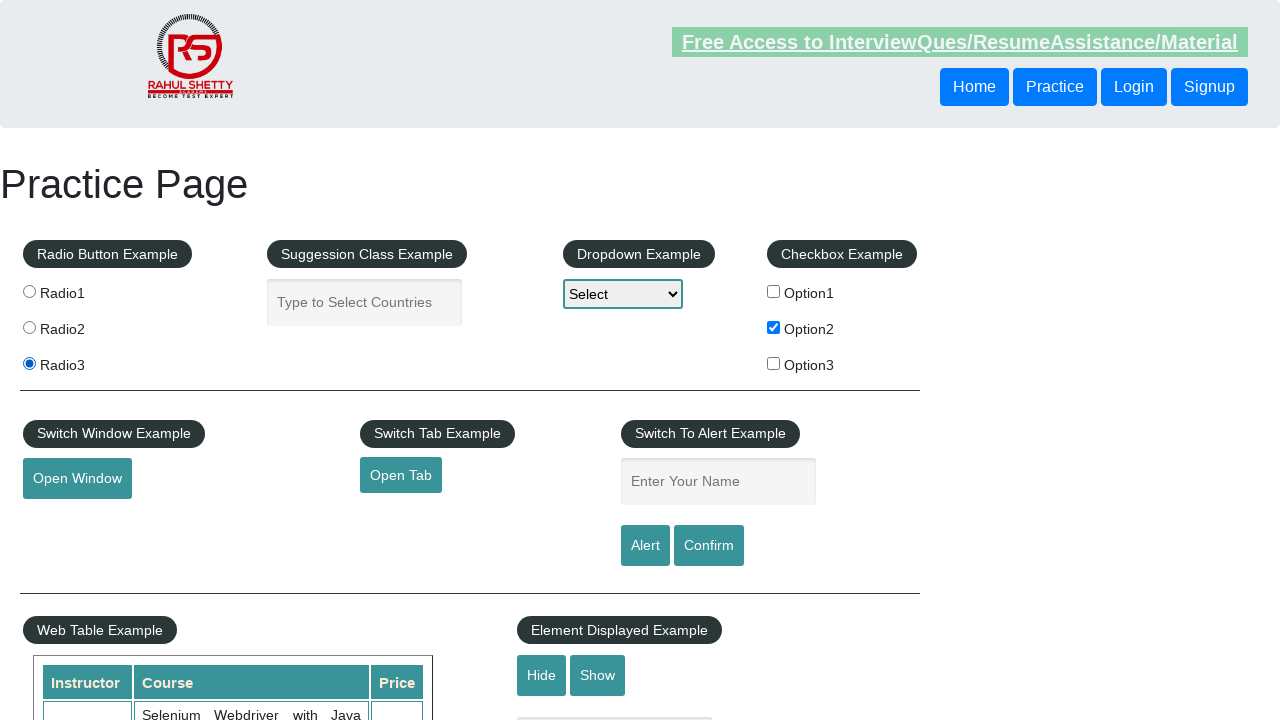

Verified that text box element is displayed and visible
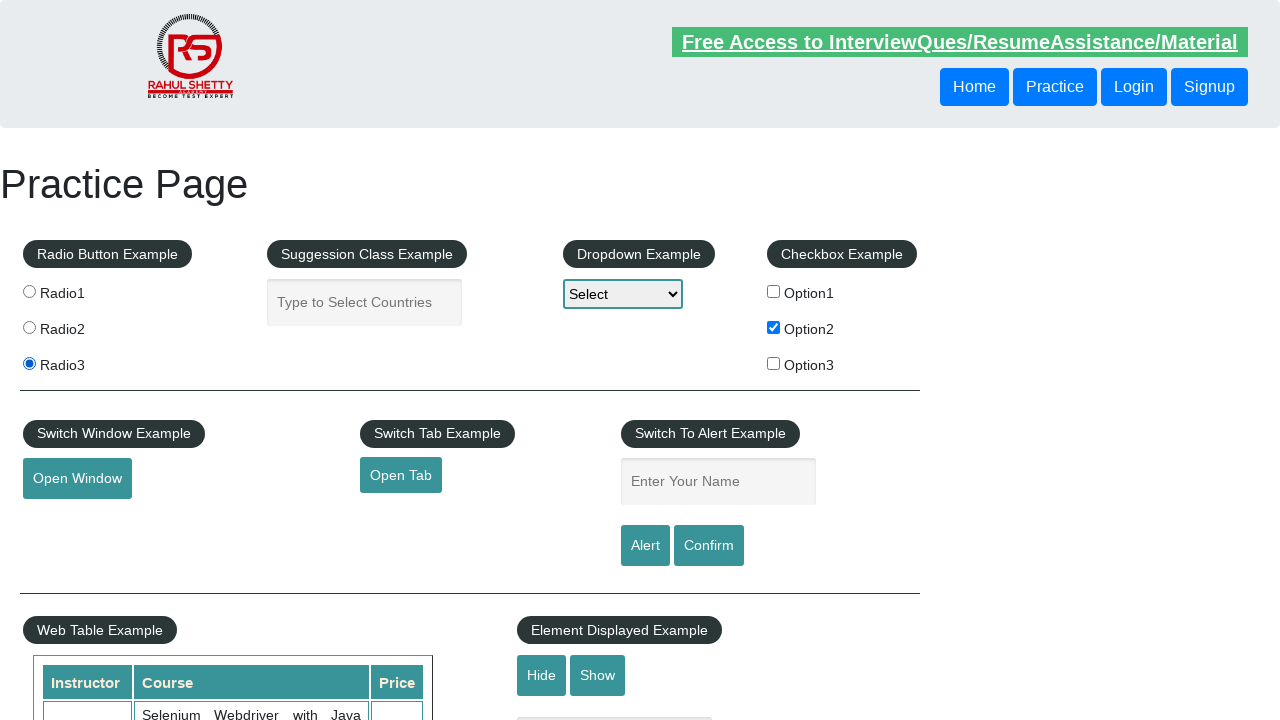

Clicked the hide button to hide the text box at (542, 675) on #hide-textbox
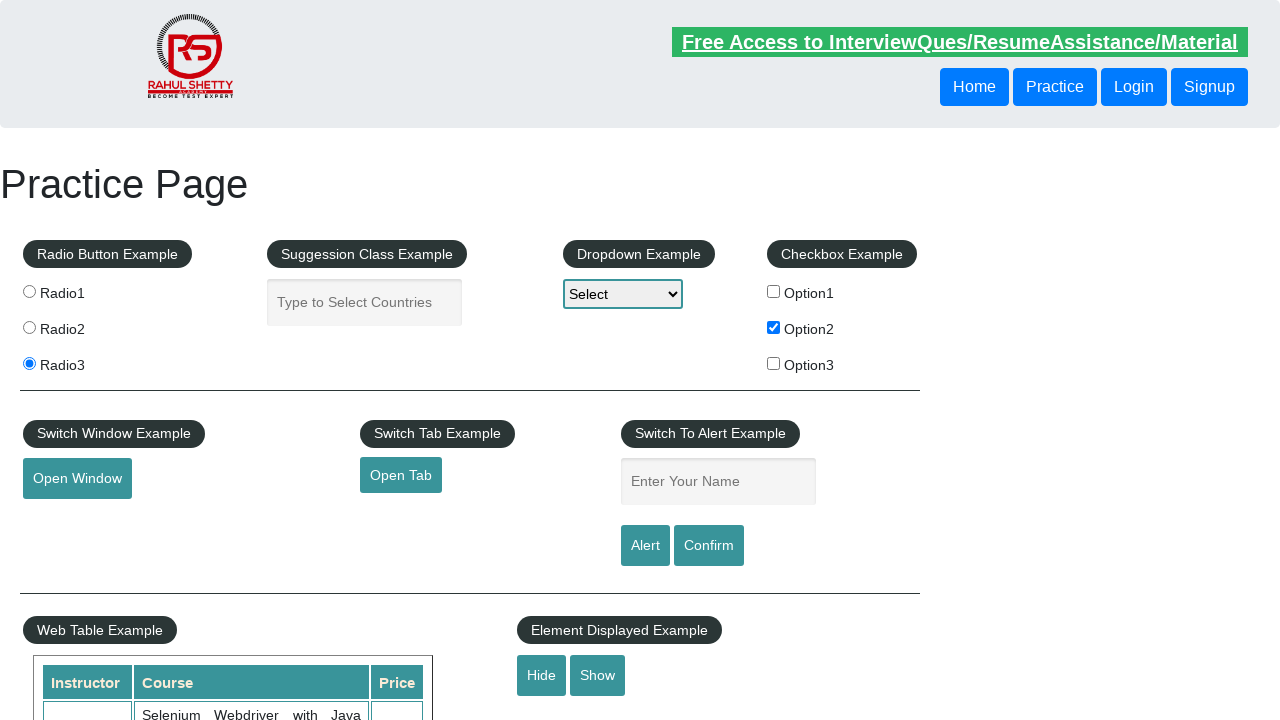

Confirmed that the text box element is now hidden
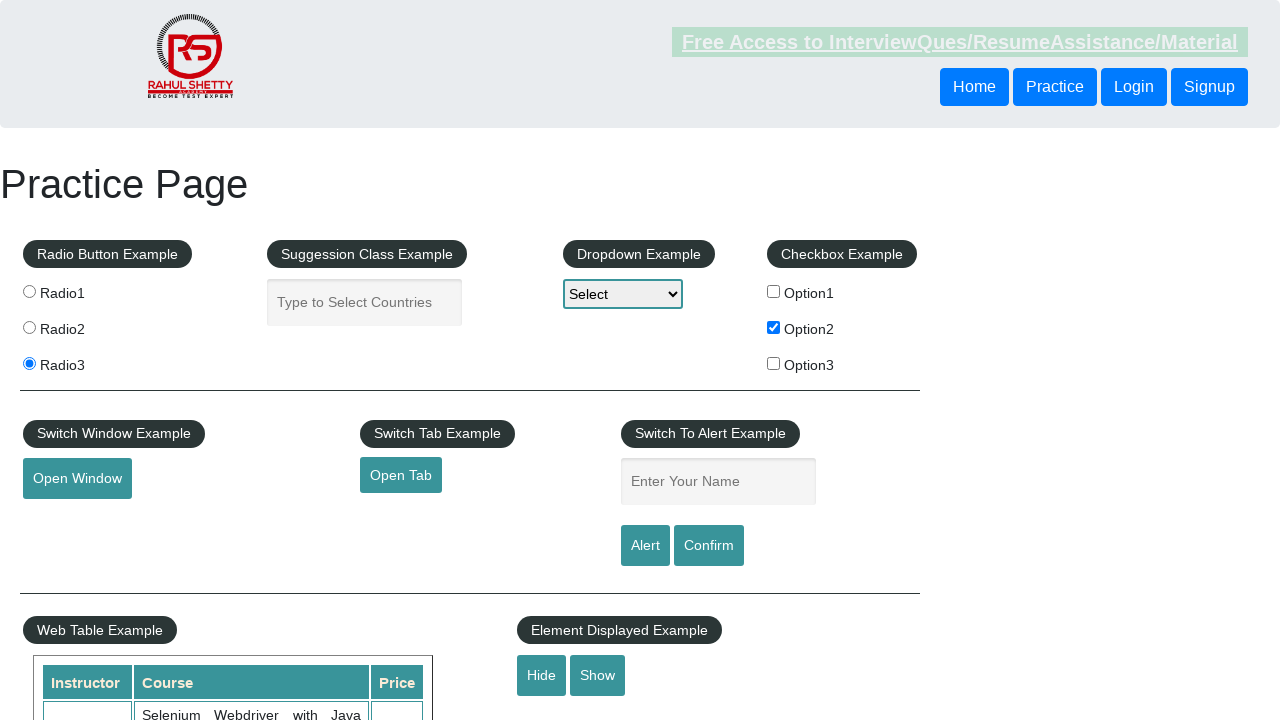

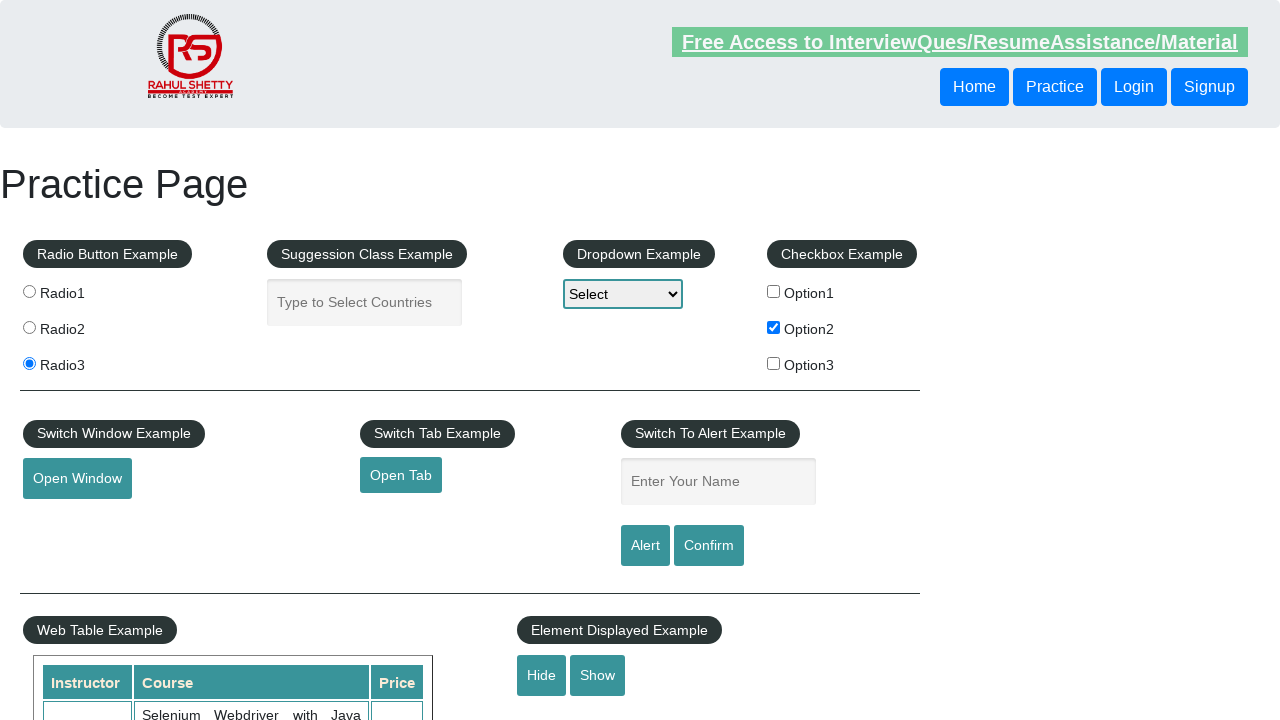